Tests JavaScript alert handling by accepting, dismissing, and entering text in different types of alerts

Starting URL: http://the-internet.herokuapp.com/javascript_alerts

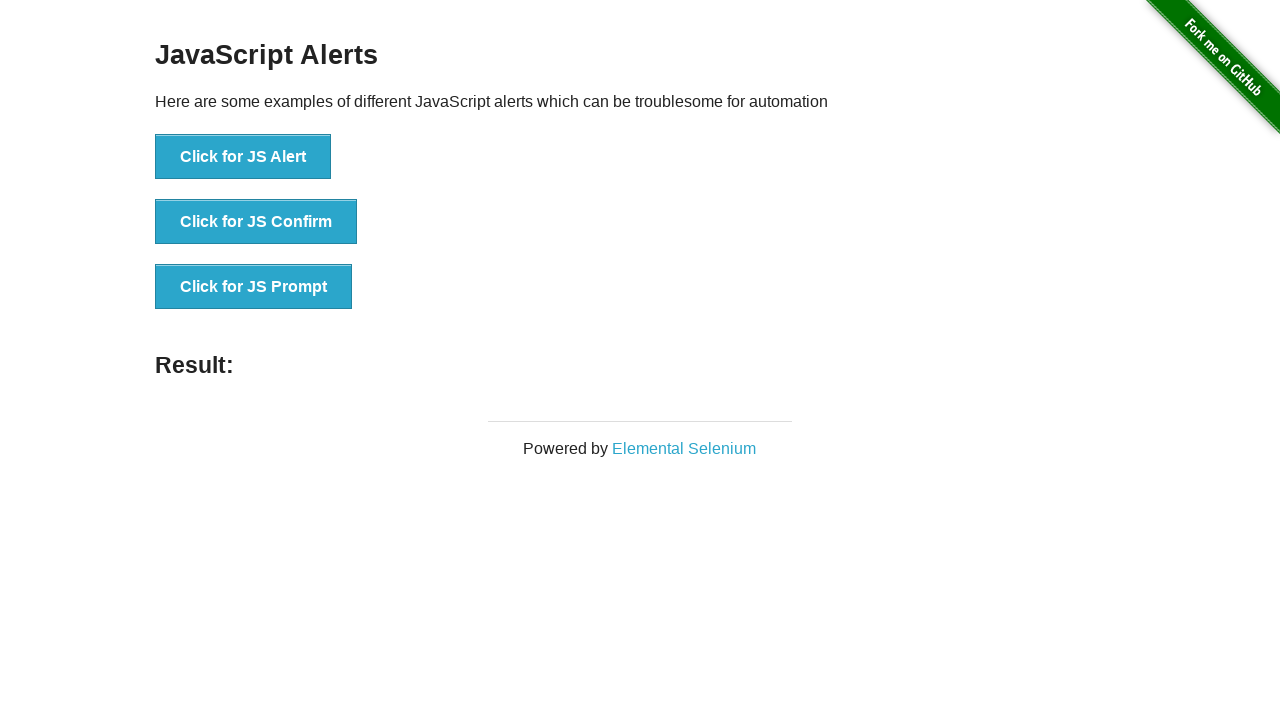

Clicked first alert button (jsAlert) at (243, 157) on xpath=//button[@onclick='jsAlert()']
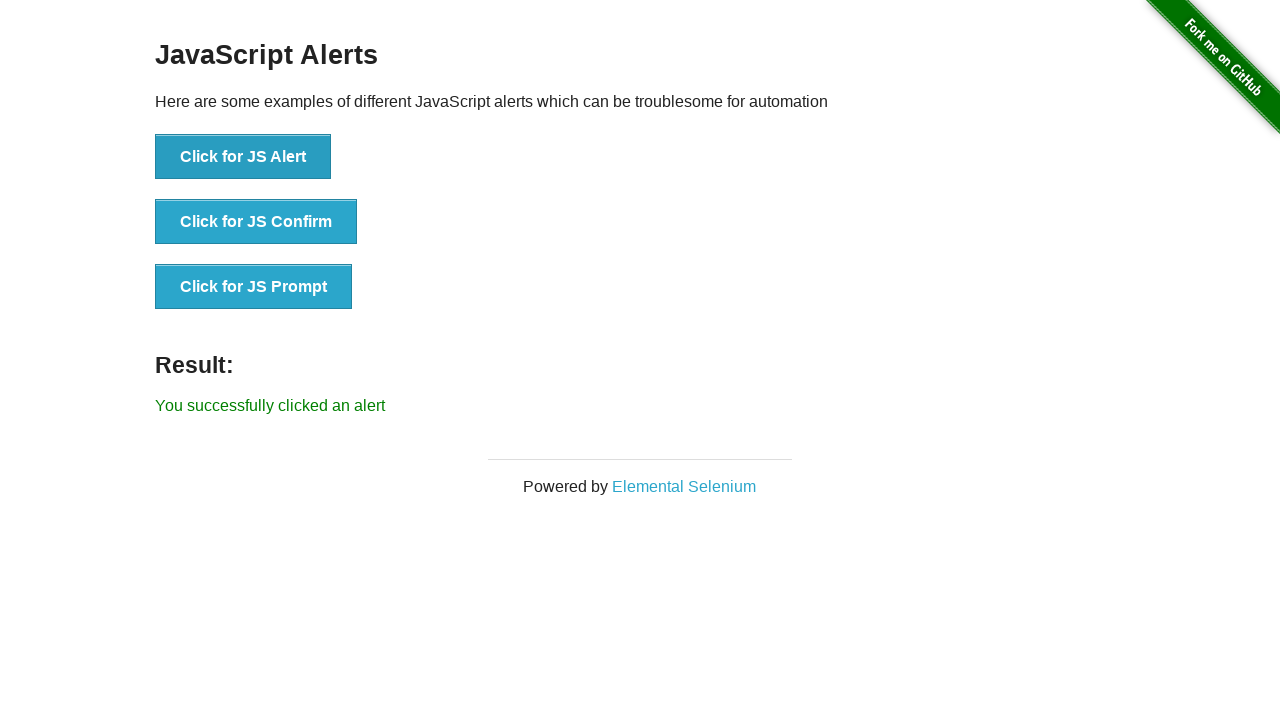

Accepted JavaScript alert dialog
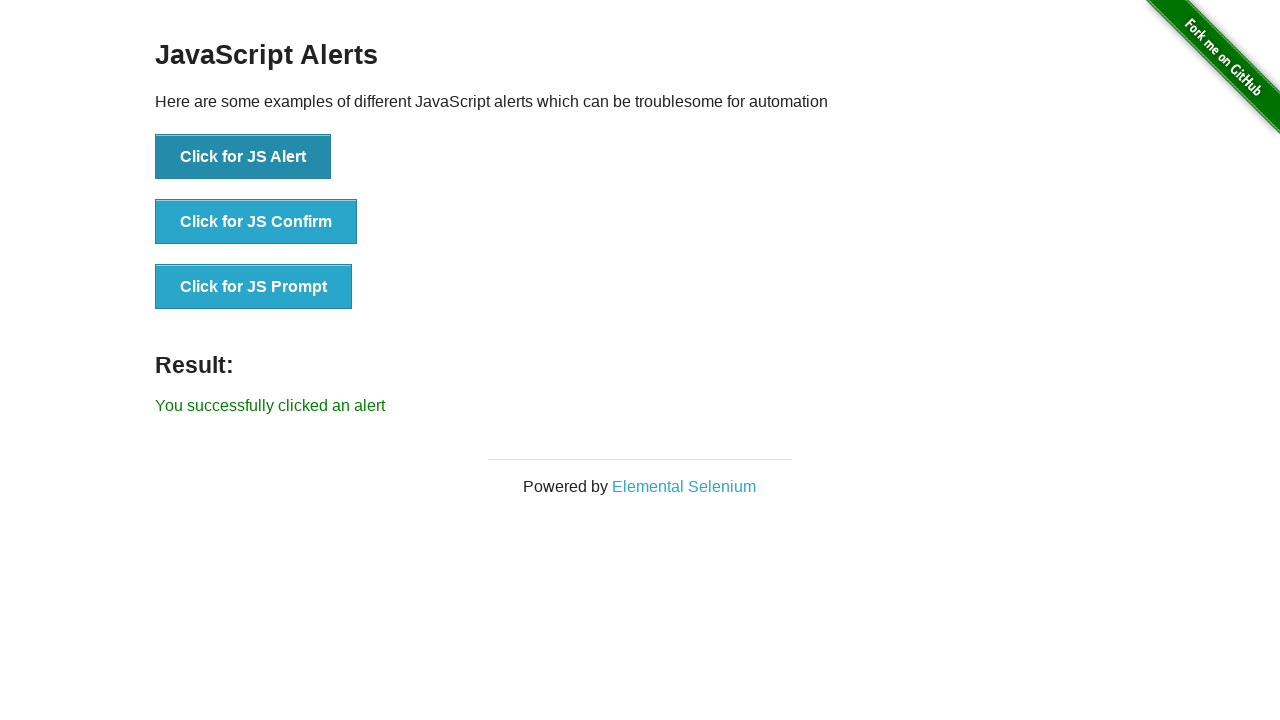

Verified success message for alert acceptance
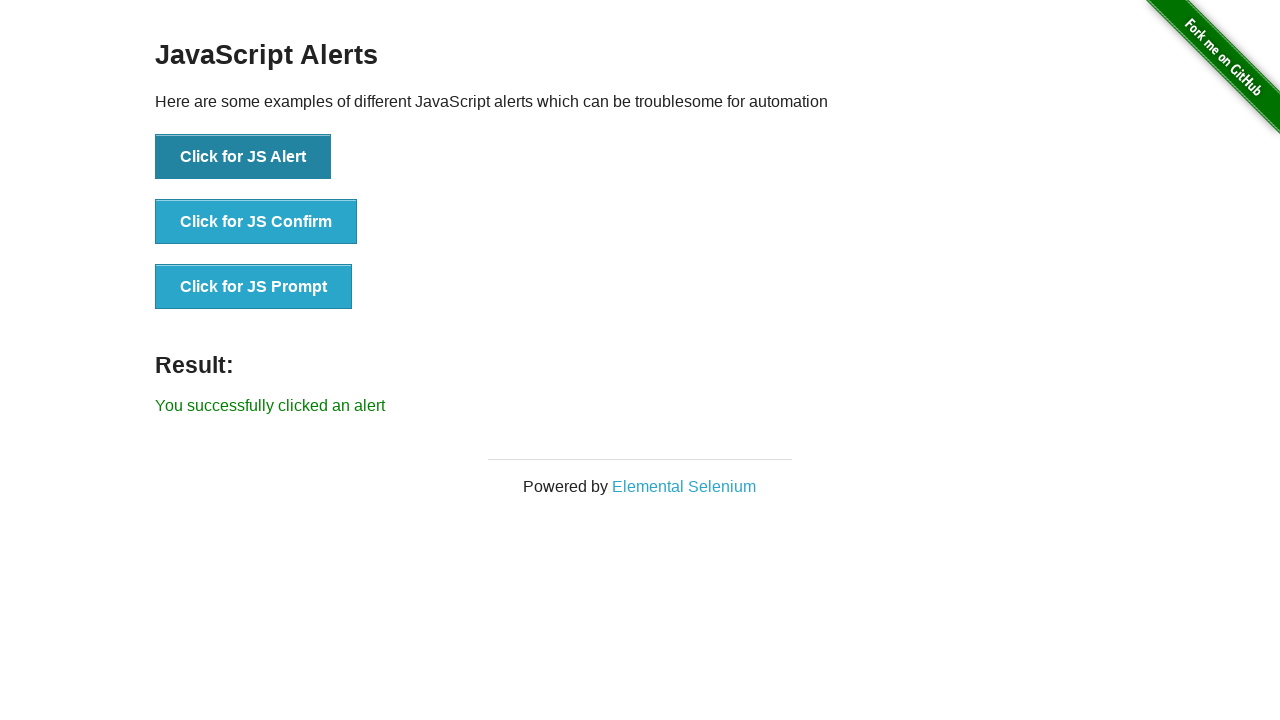

Clicked confirm alert button (jsConfirm) at (256, 222) on xpath=//button[@onclick='jsConfirm()']
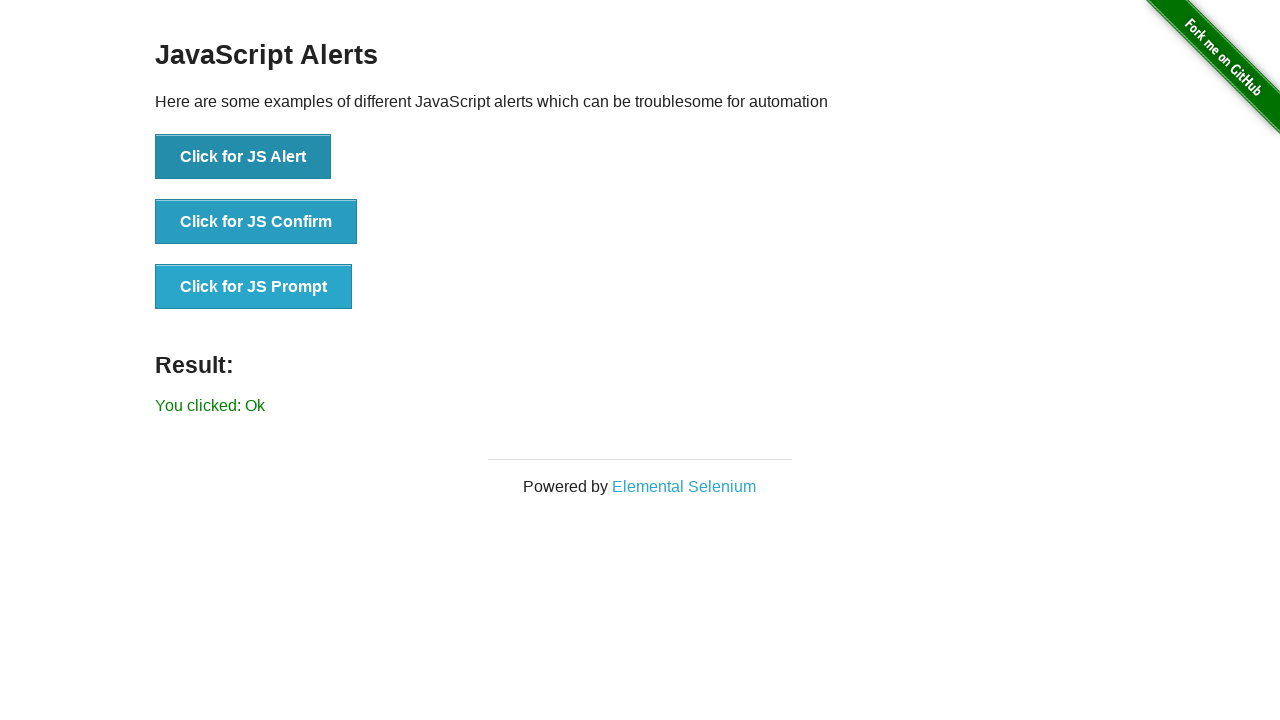

Dismissed JavaScript confirm dialog
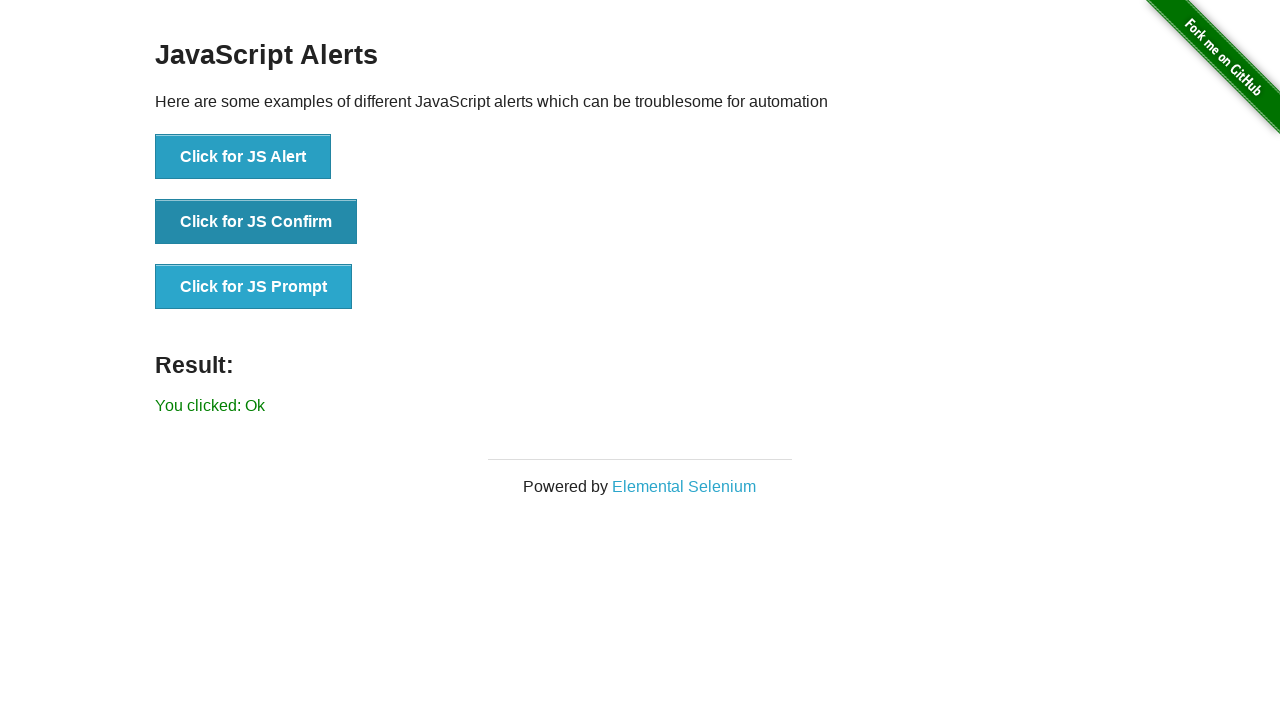

Clicked prompt alert button (jsPrompt) at (254, 287) on xpath=//button[@onclick='jsPrompt()']
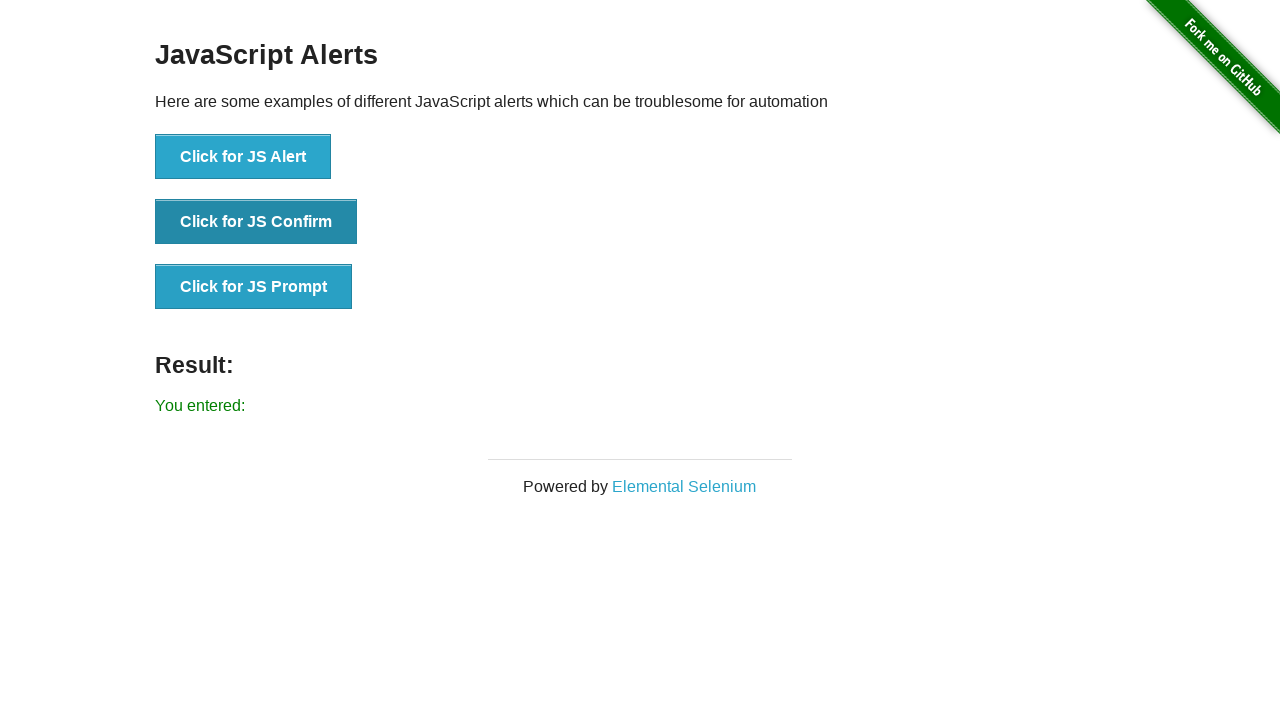

Accepted prompt dialog with text 'Automation Step by Step'
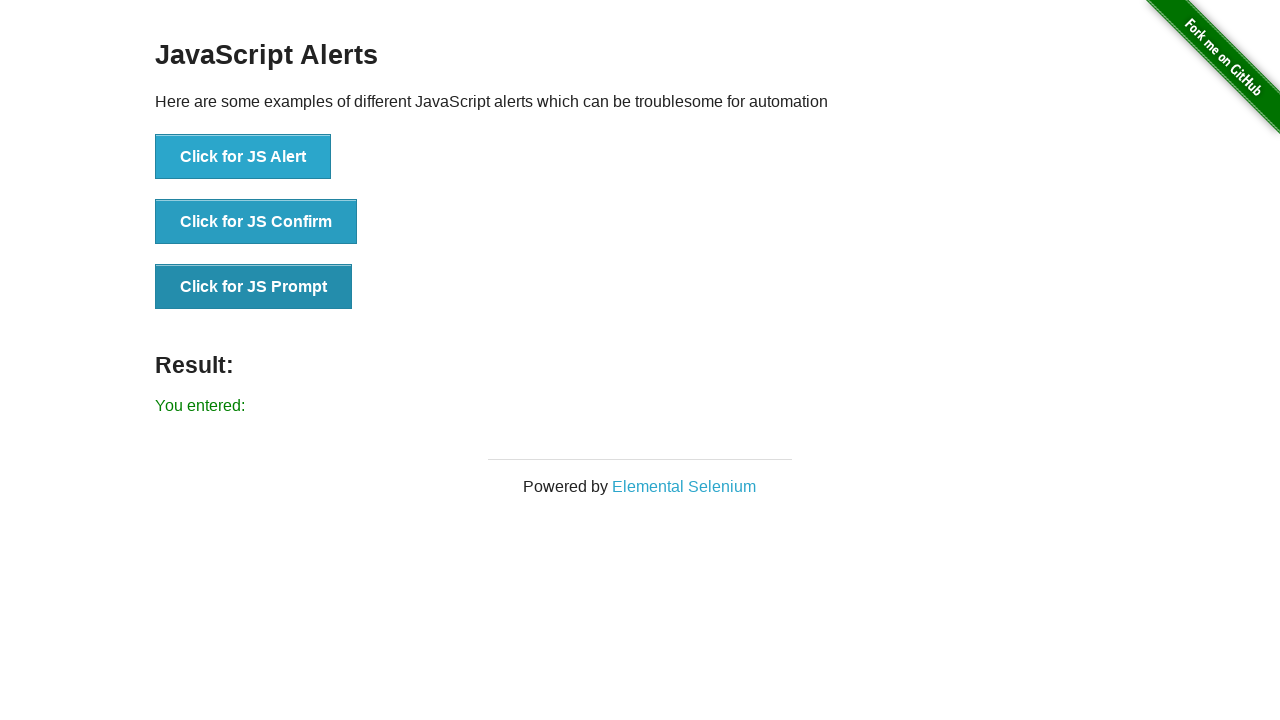

Waited 1000ms for prompt action to complete
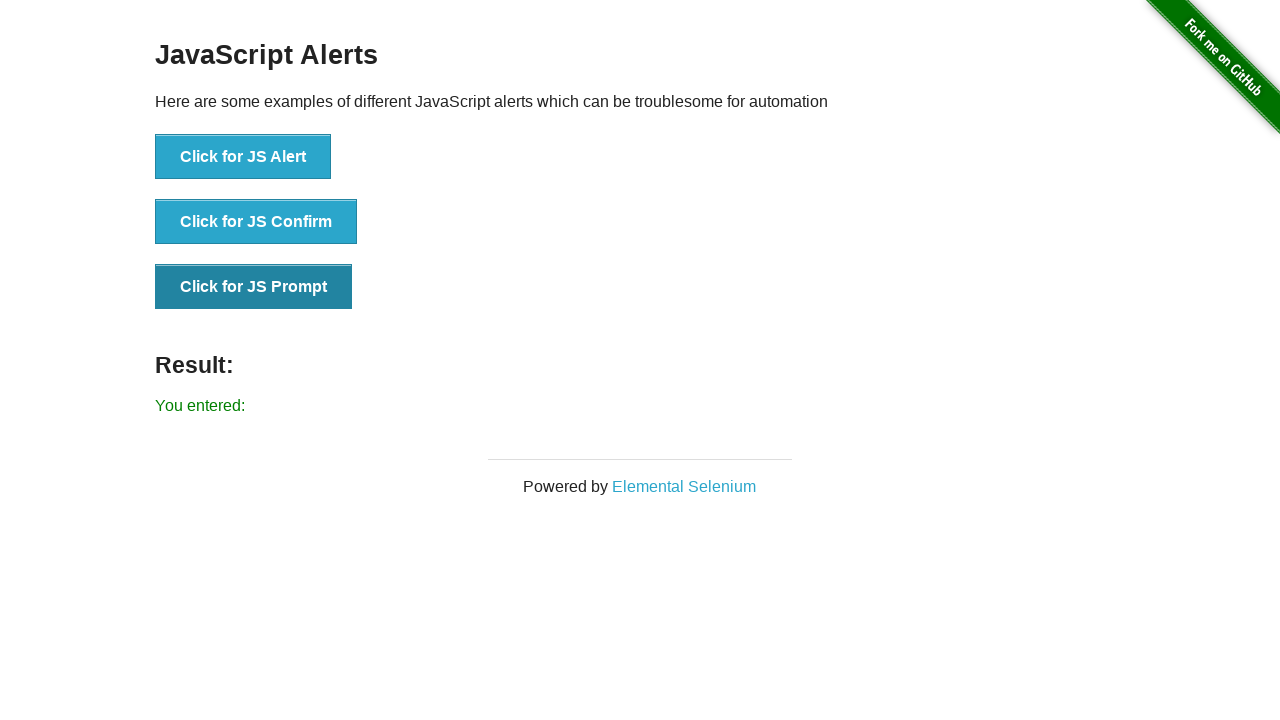

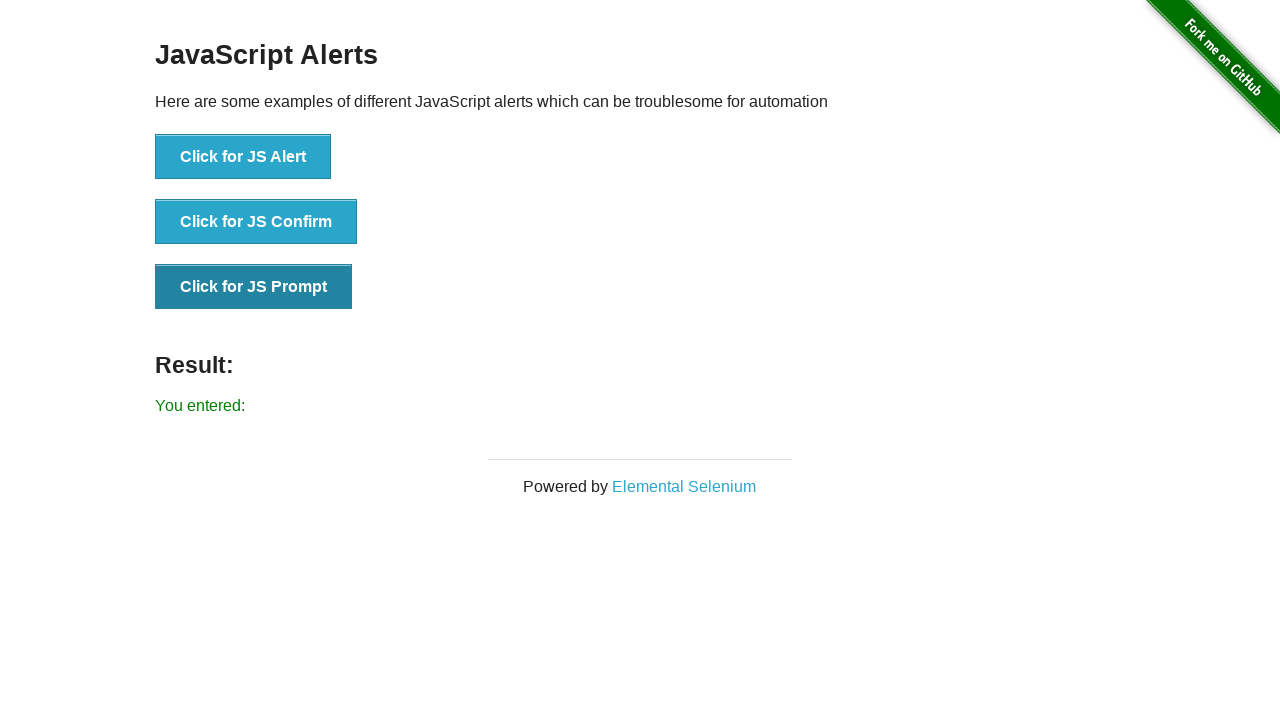